Tests email validation on the forgot password page by entering various invalid email formats and verifying error messages are displayed

Starting URL: https://next.gudppl.com

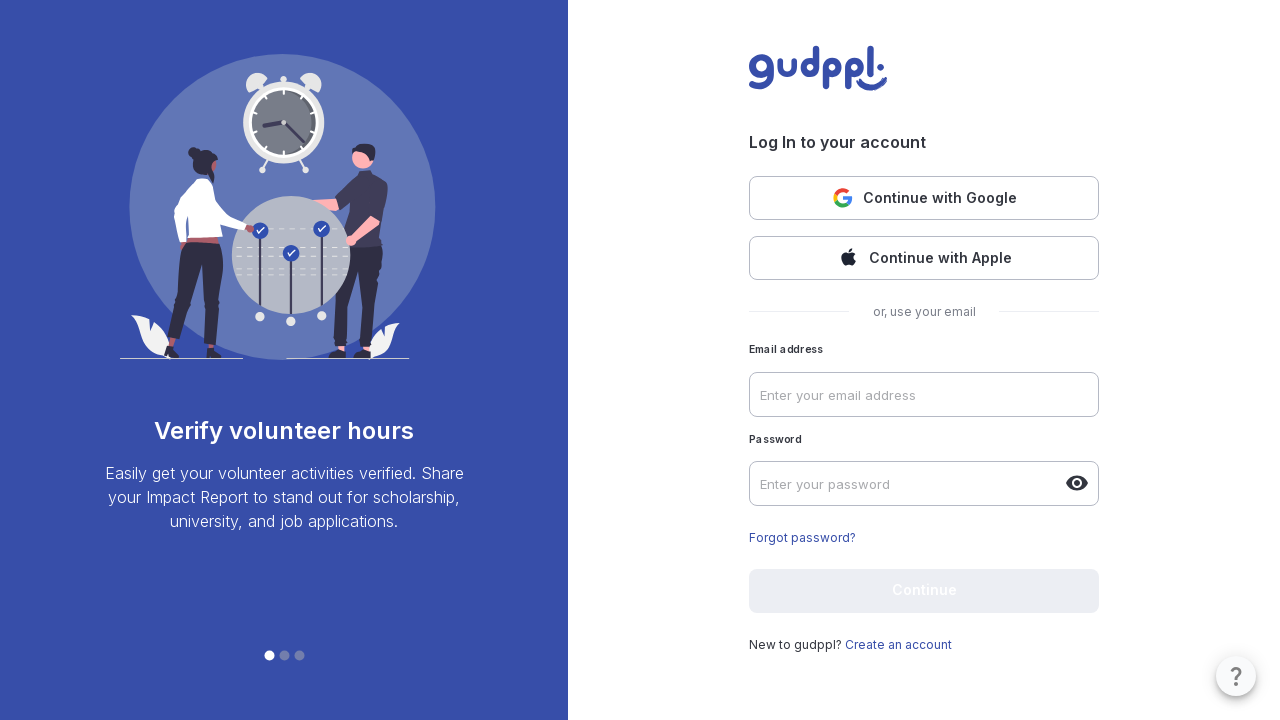

Clicked on 'Forgot password?' link at (802, 537) on text=Forgot password?
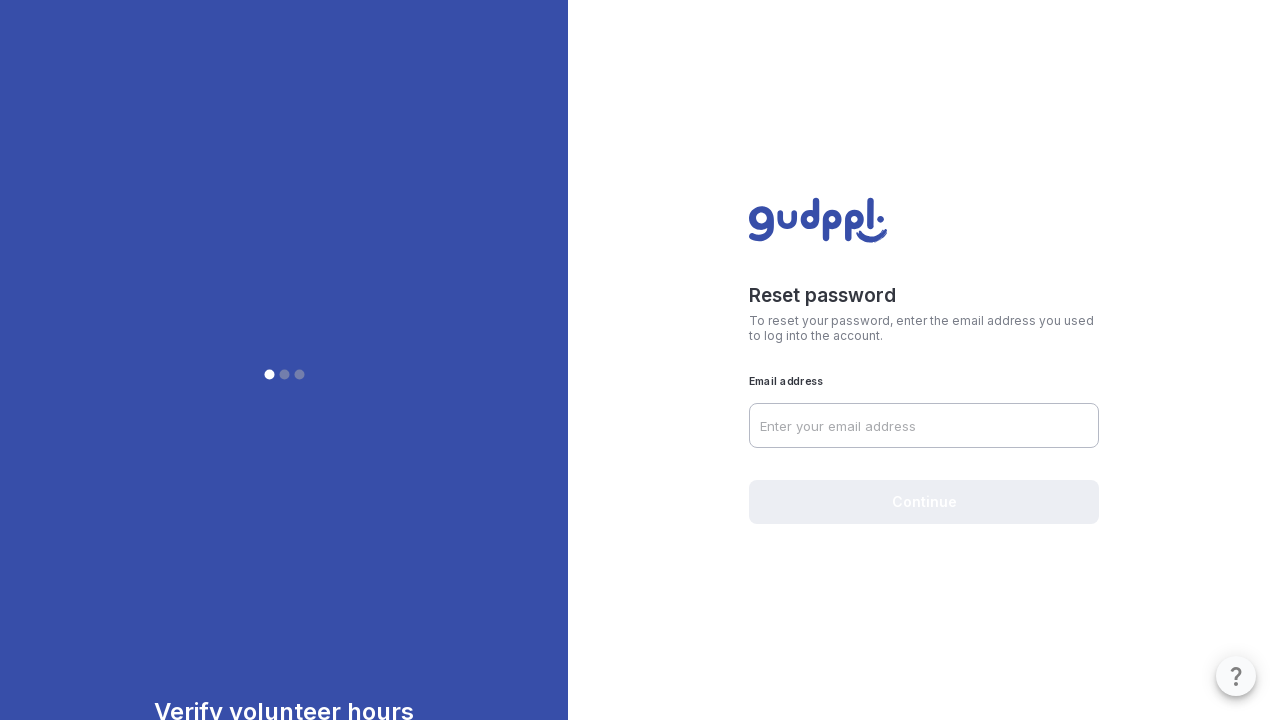

Clicked on email input field at (924, 426) on input[placeholder='Enter your email address']
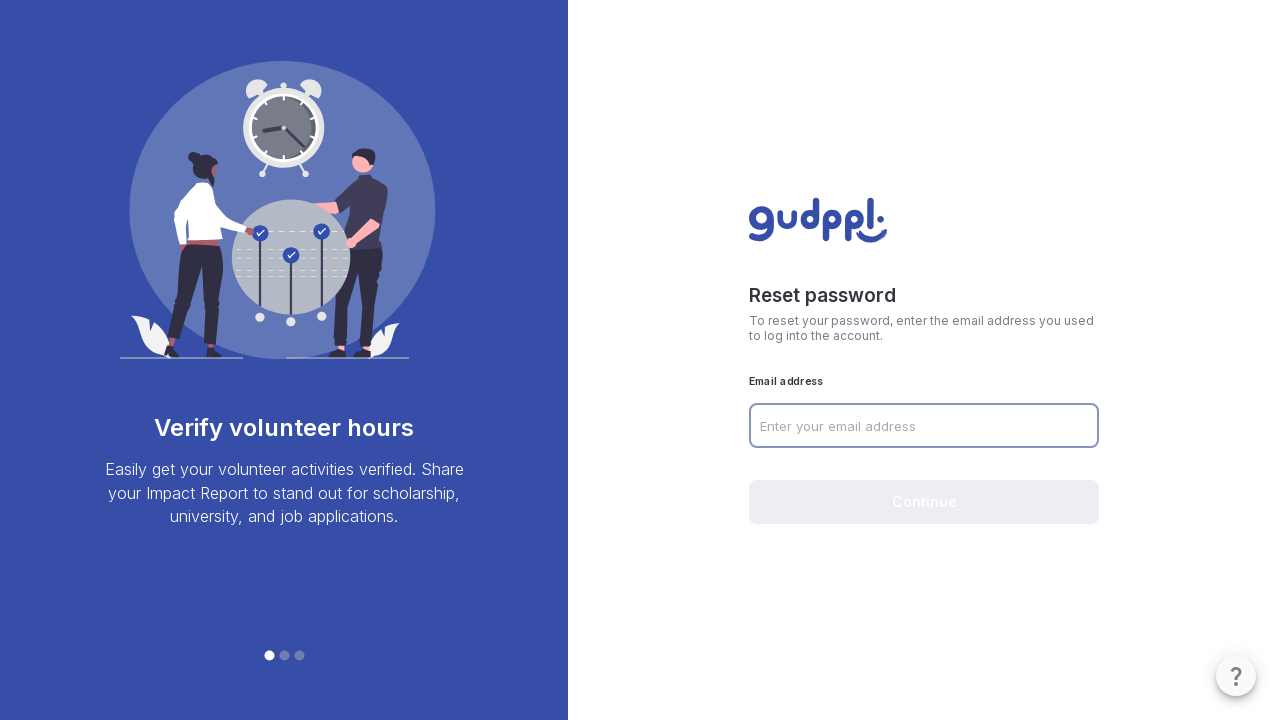

Entered invalid email format 'aa@.com' on input[placeholder='Enter your email address']
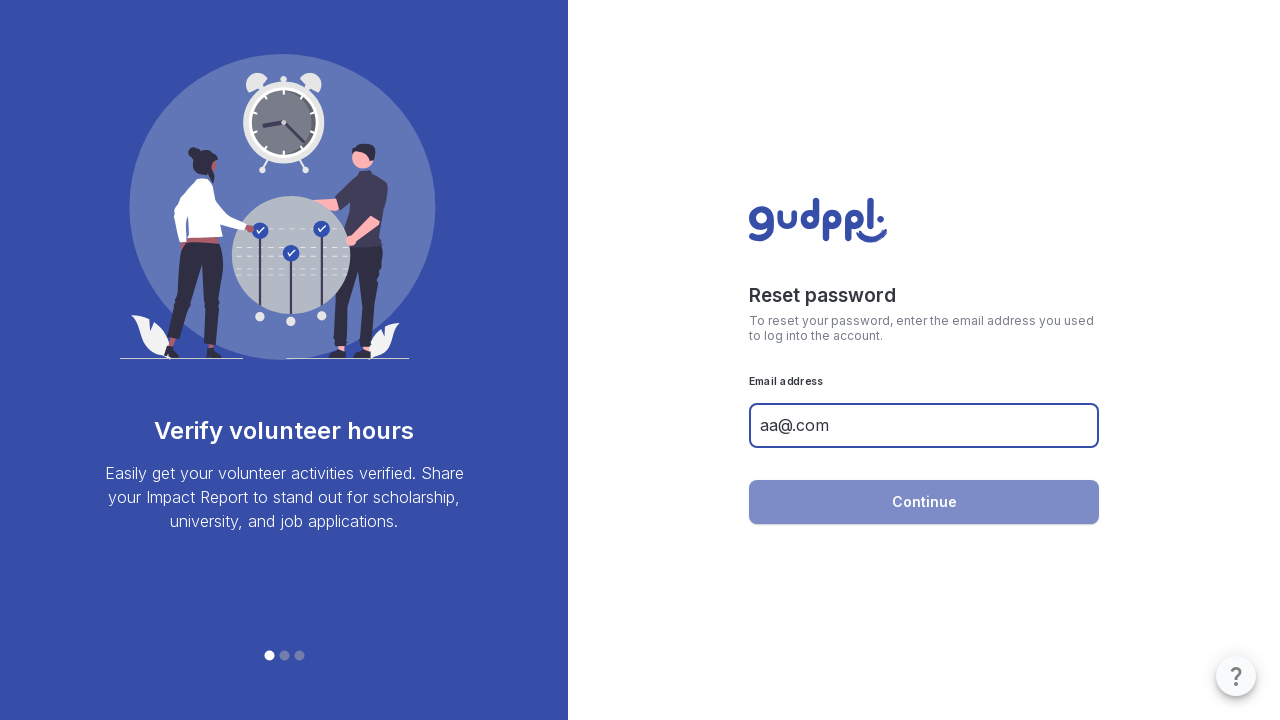

Clicked Continue button for invalid email 'aa@.com' at (924, 502) on button:has-text('Continue')
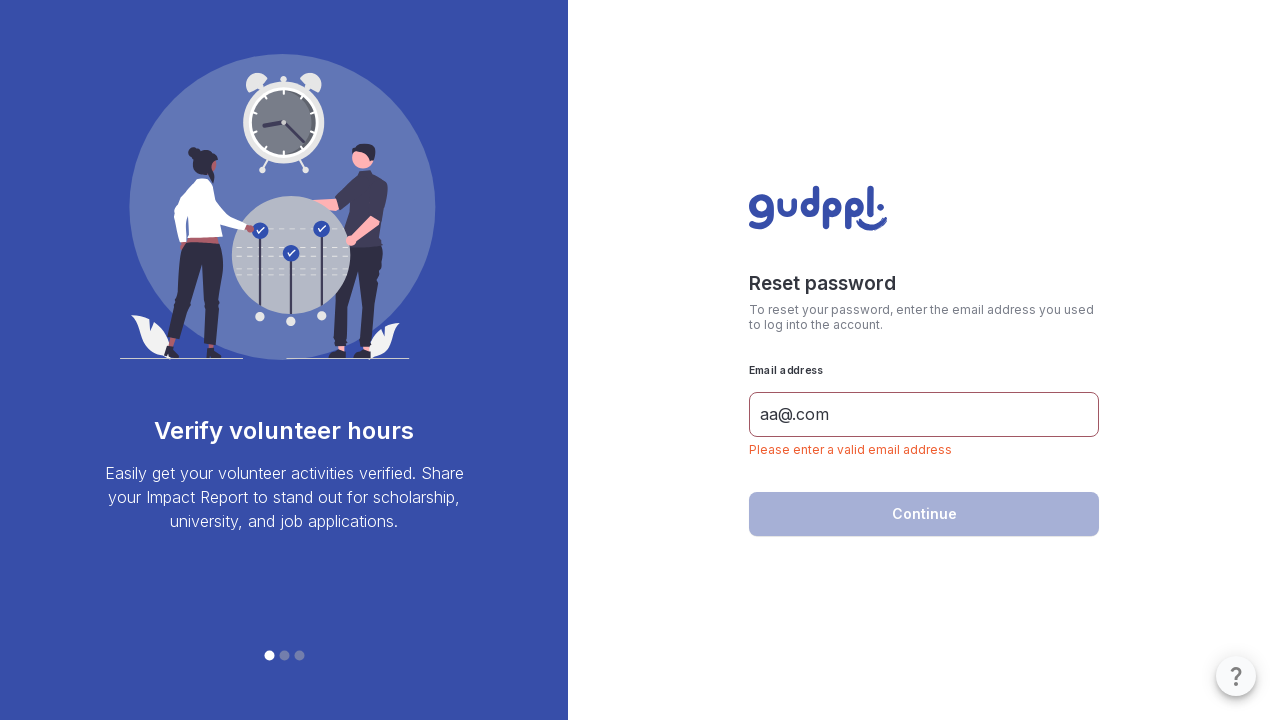

Error message 'Please enter a valid email address' displayed for 'aa@.com'
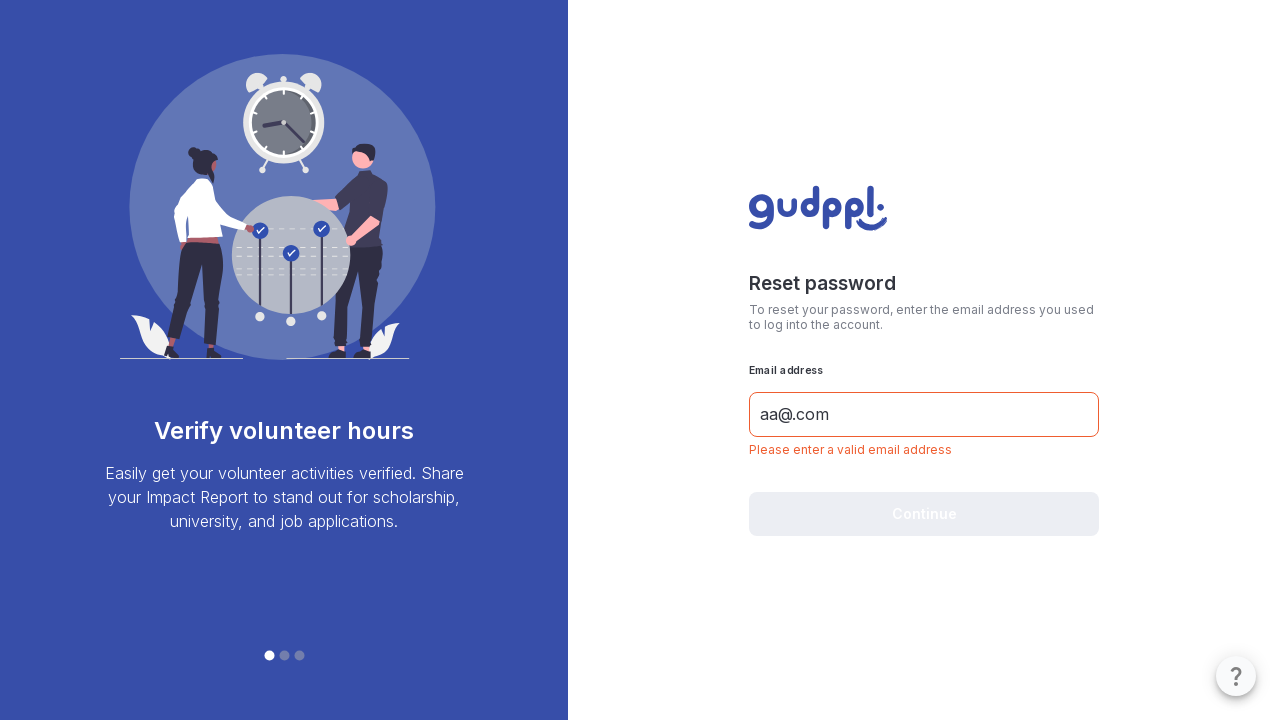

Clicked on email input field at (924, 414) on input[placeholder='Enter your email address']
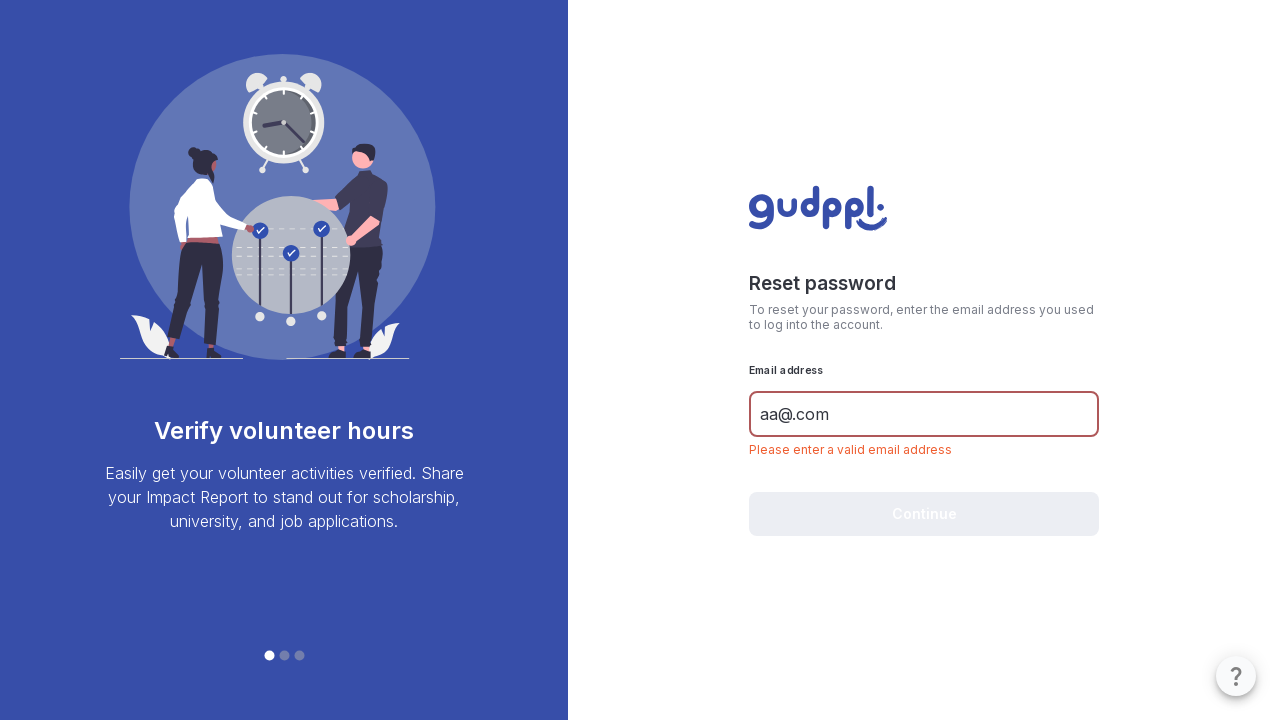

Entered invalid email format 'bbbb.com' (missing @) on input[placeholder='Enter your email address']
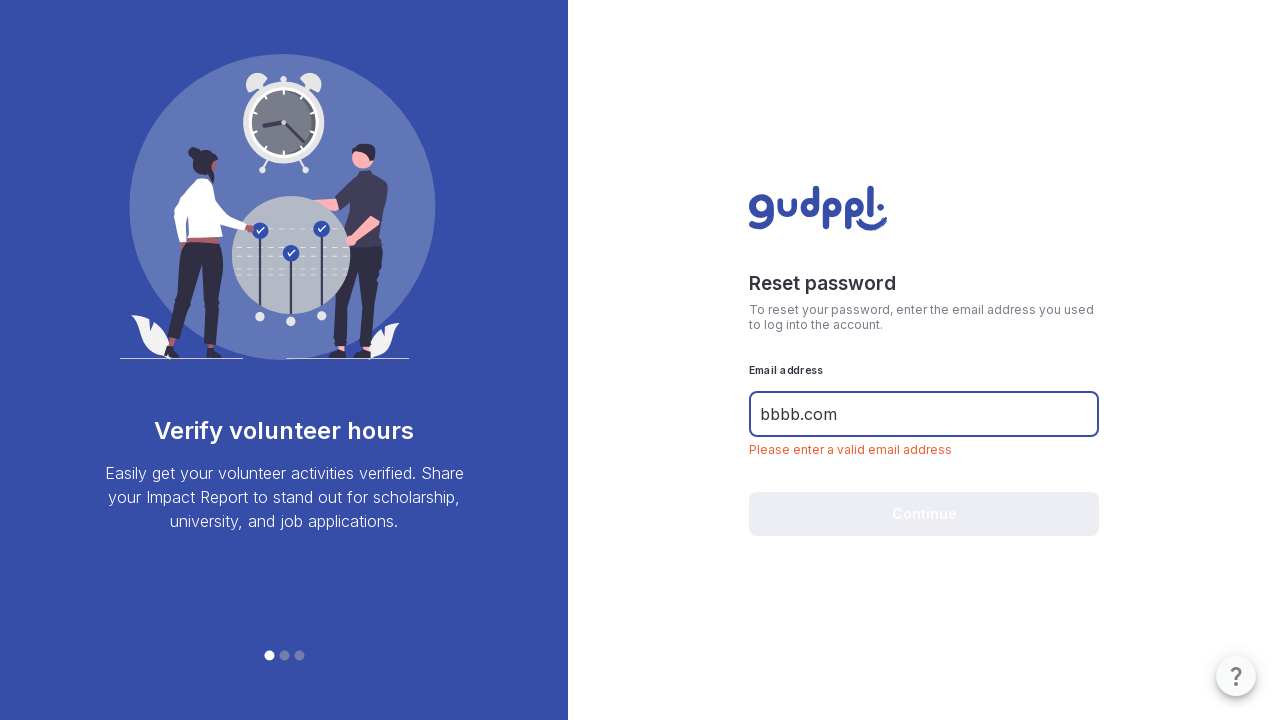

Error message 'Please enter a valid email address' displayed for 'bbbb.com'
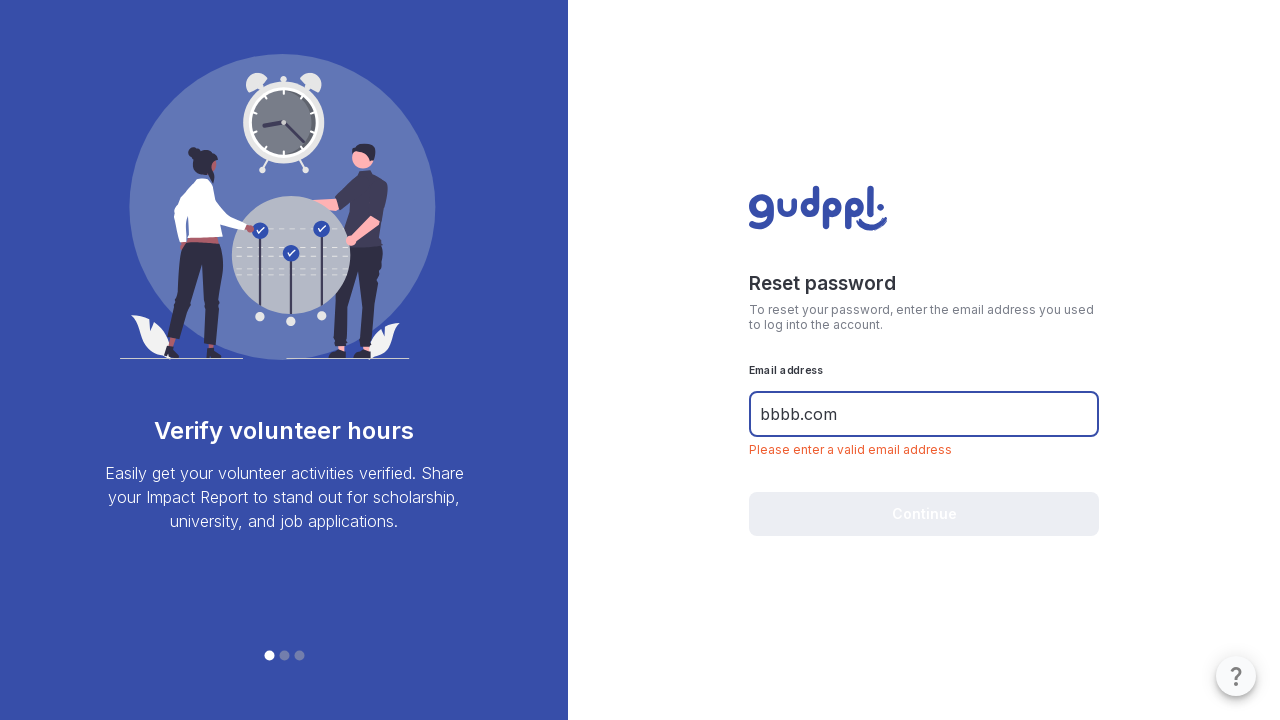

Clicked on email input field at (924, 414) on input[placeholder='Enter your email address']
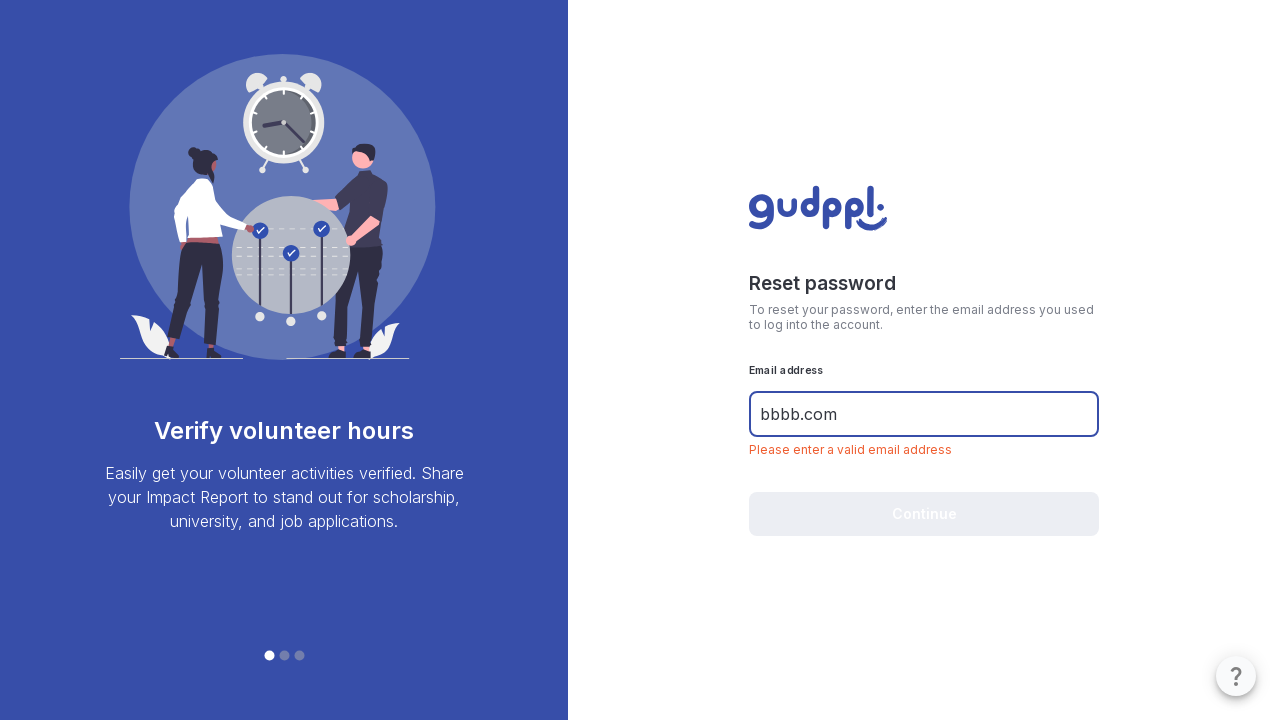

Entered invalid email format 'sfsdfsdfsdf@' (missing domain) on input[placeholder='Enter your email address']
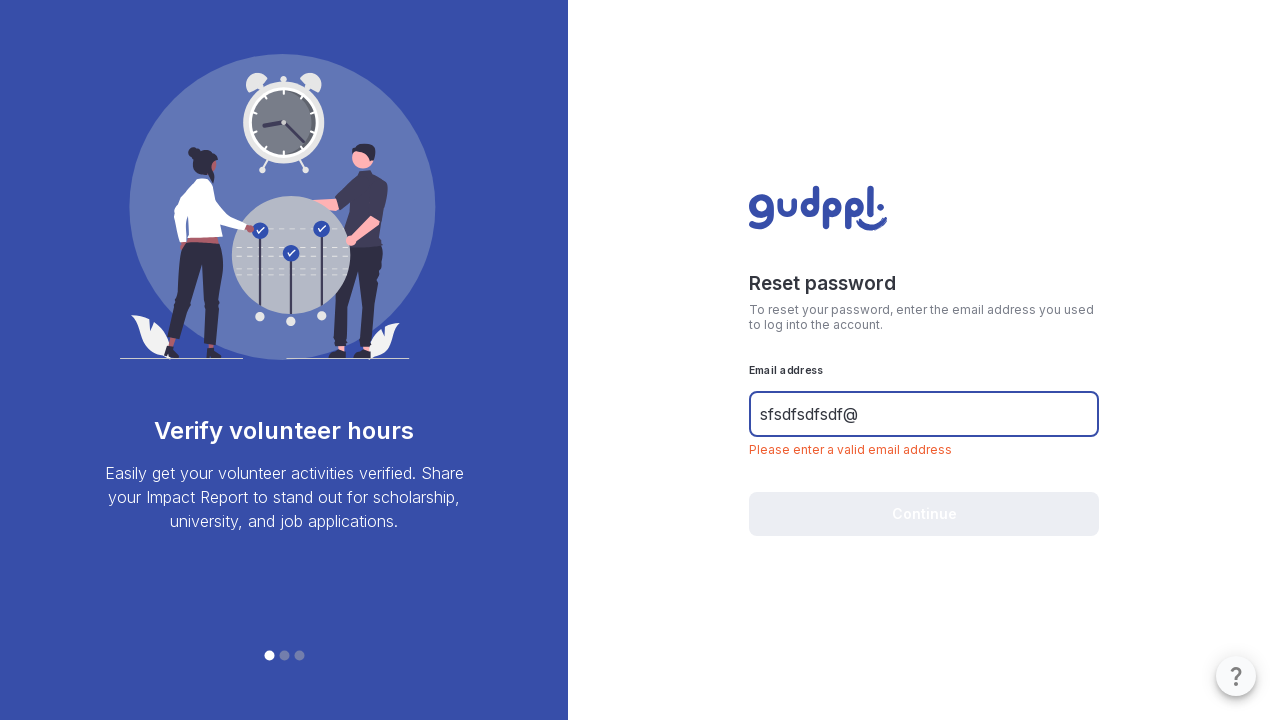

Error message 'Please enter a valid email address' displayed for 'sfsdfsdfsdf@'
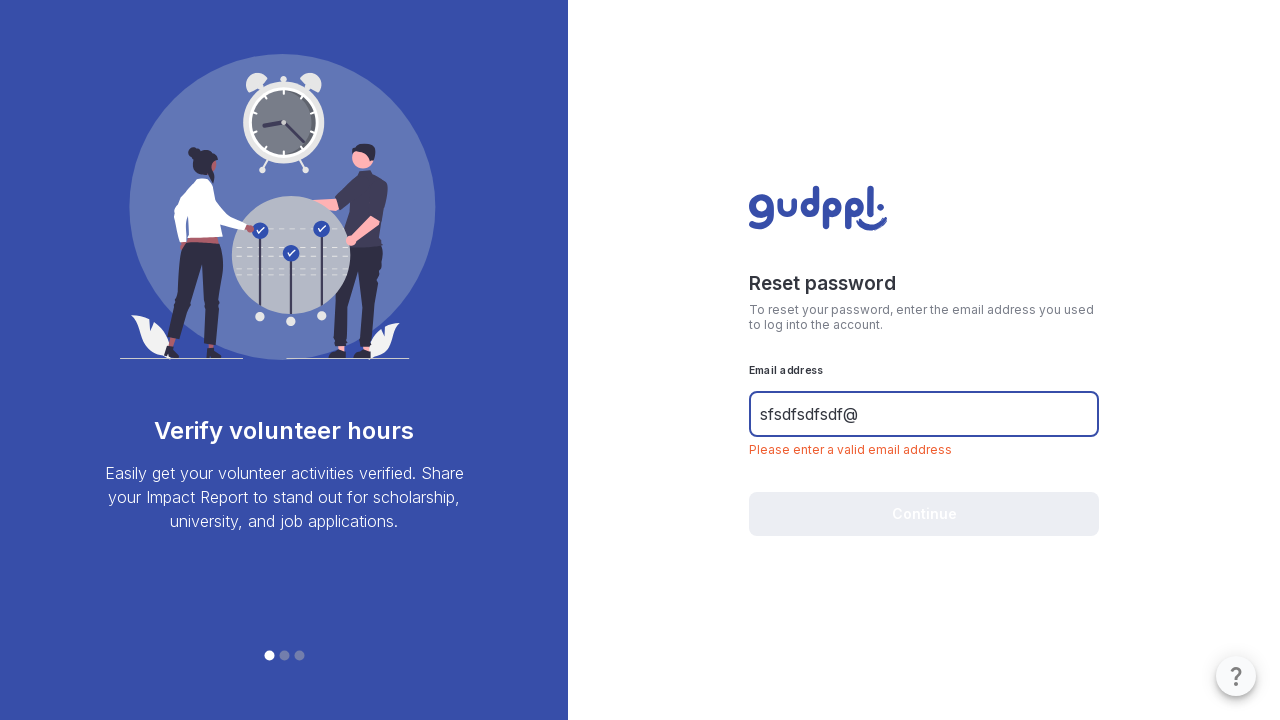

Clicked on email input field at (924, 414) on input[placeholder='Enter your email address']
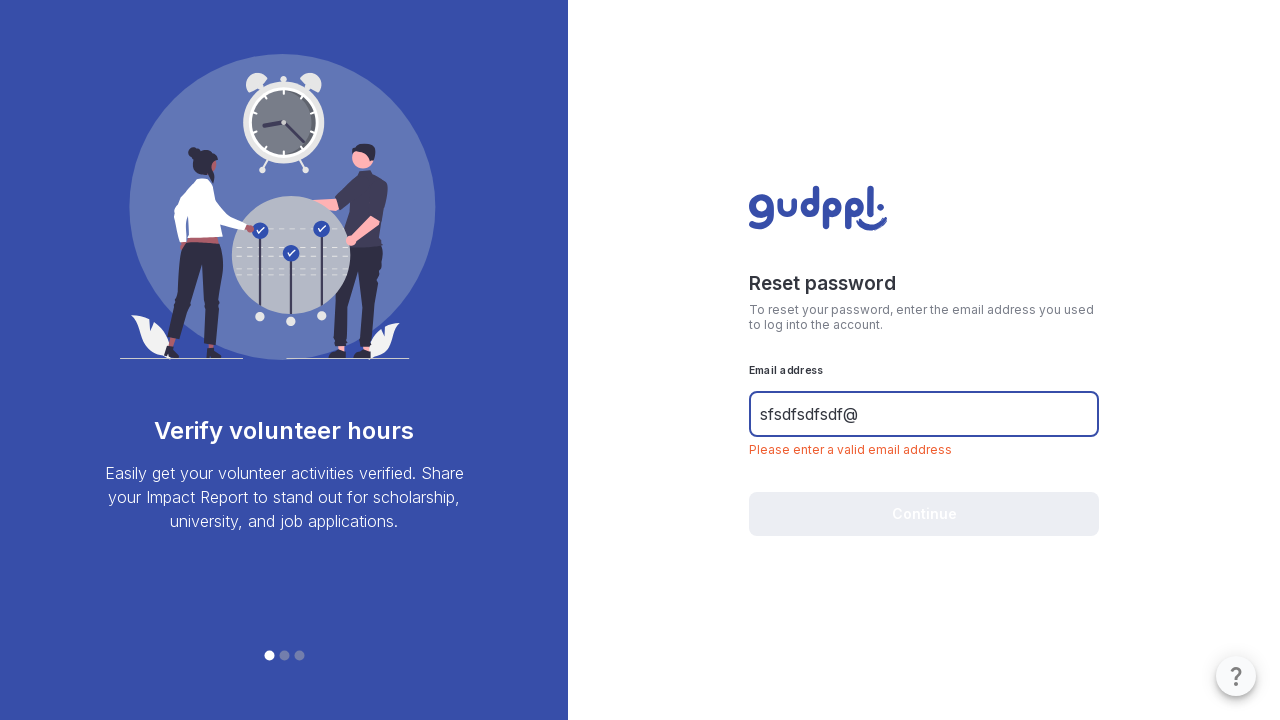

Entered invalid email format 'sdfsdfs.com' (missing @) on input[placeholder='Enter your email address']
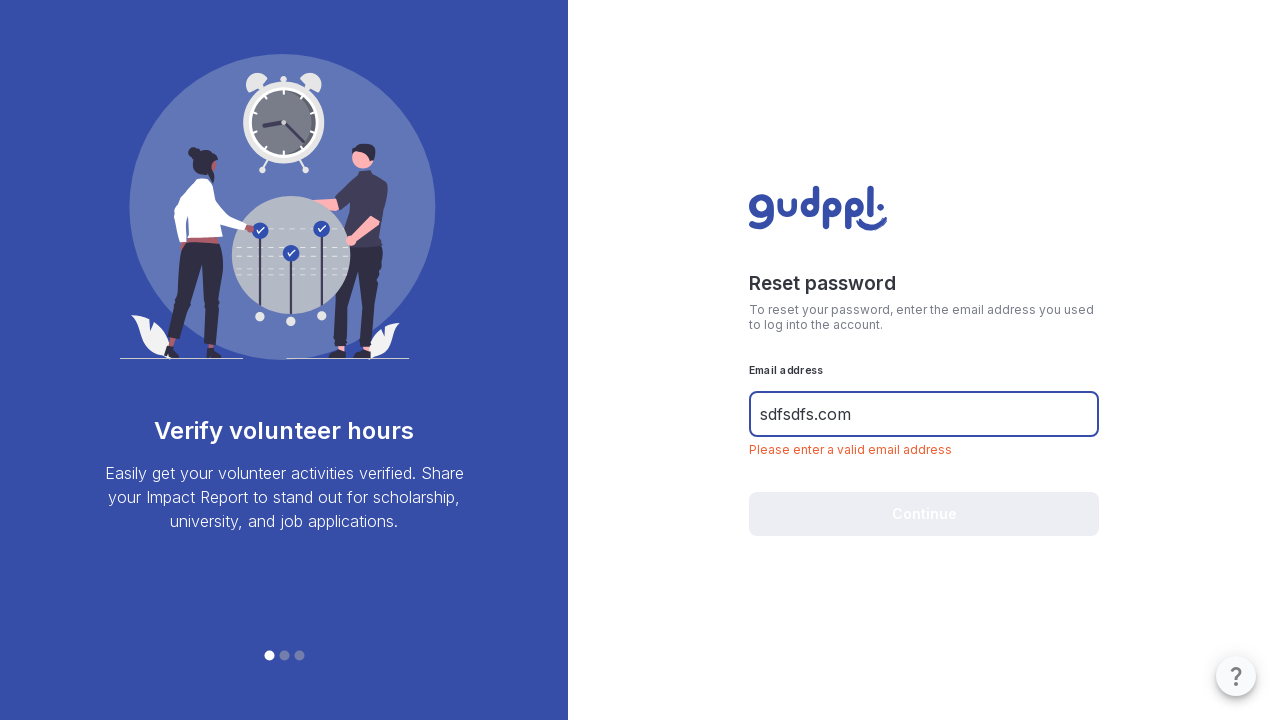

Error message 'Please enter a valid email address' displayed for 'sdfsdfs.com'
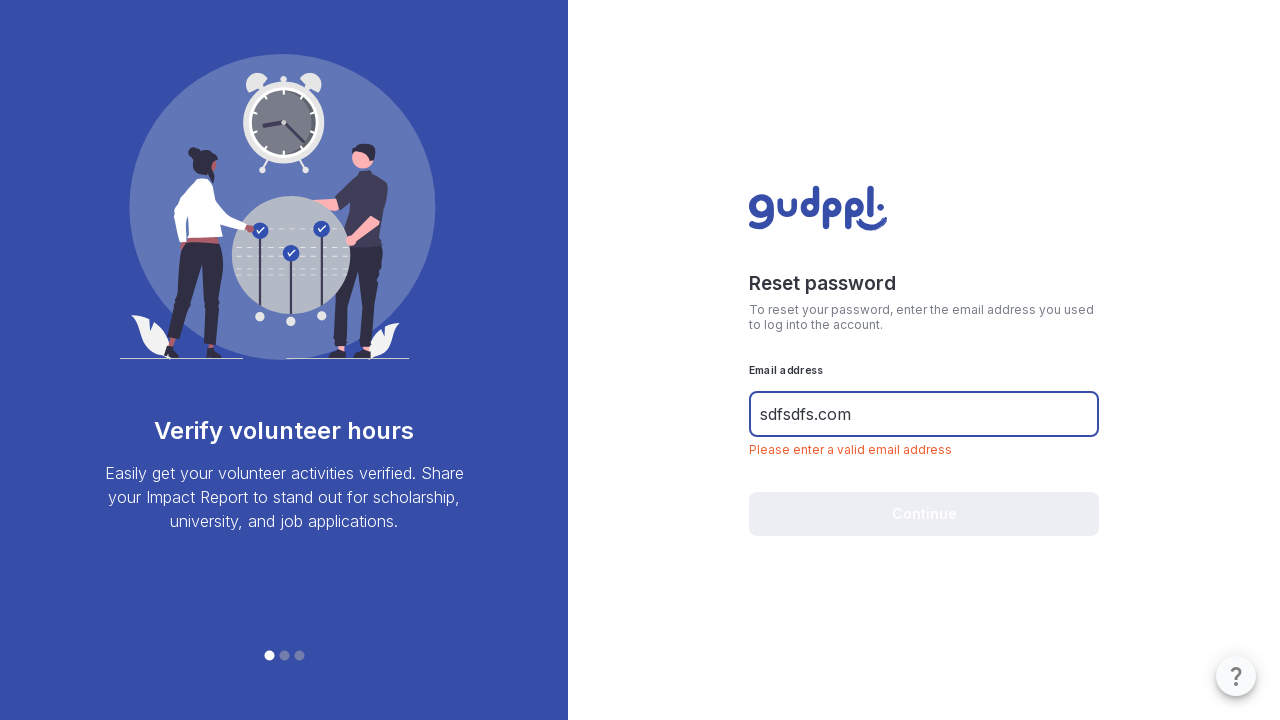

Clicked on email input field at (924, 414) on input[placeholder='Enter your email address']
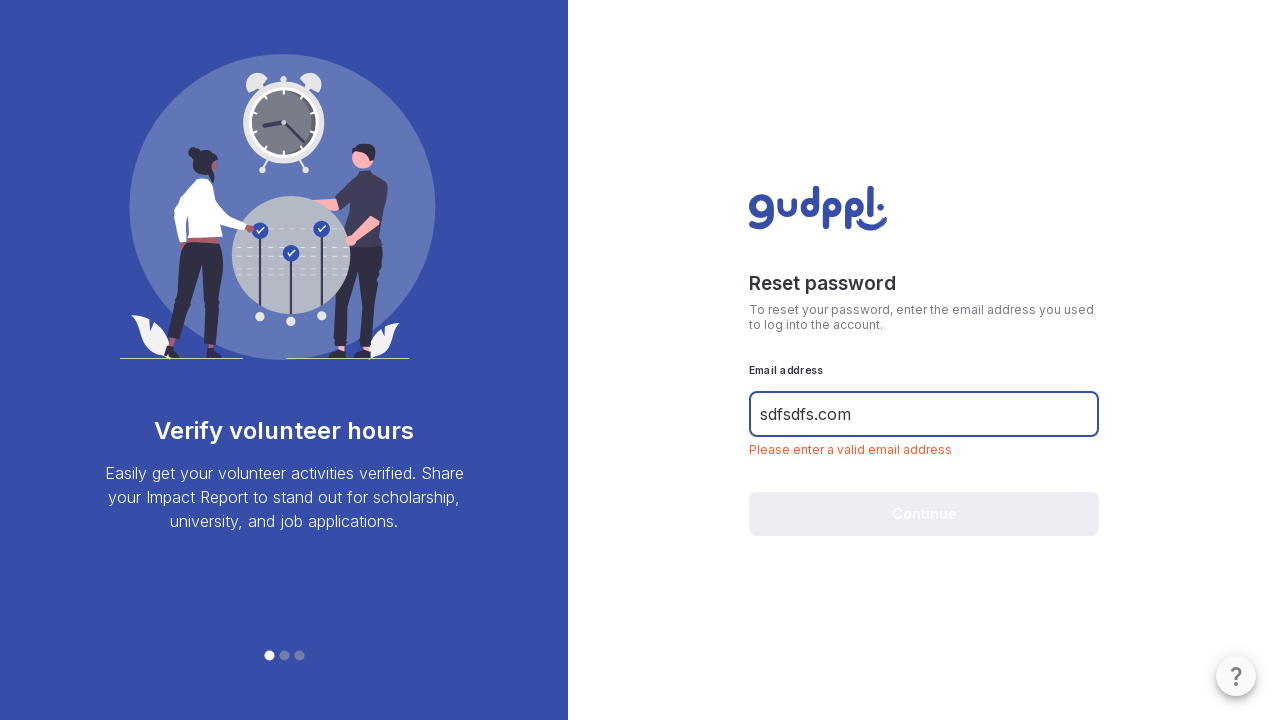

Entered invalid email format '123@gmail.' (incomplete TLD) on input[placeholder='Enter your email address']
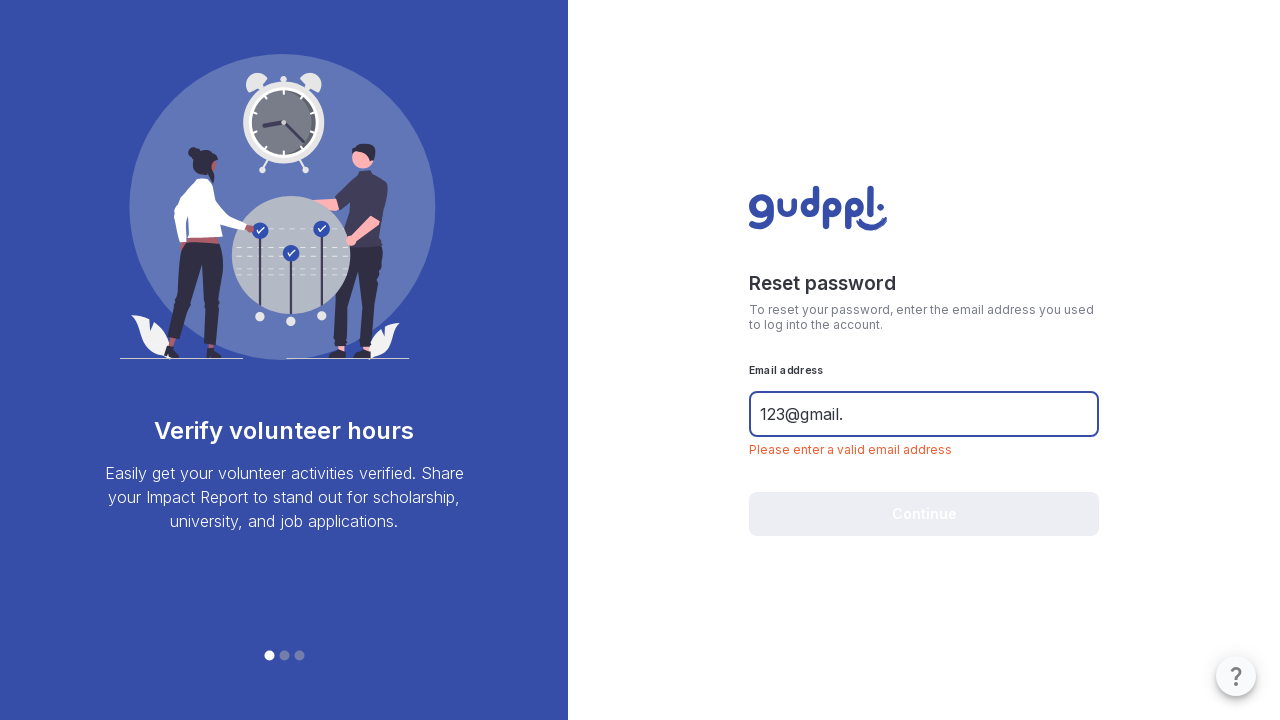

Error message 'Please enter a valid email address' displayed for '123@gmail.'
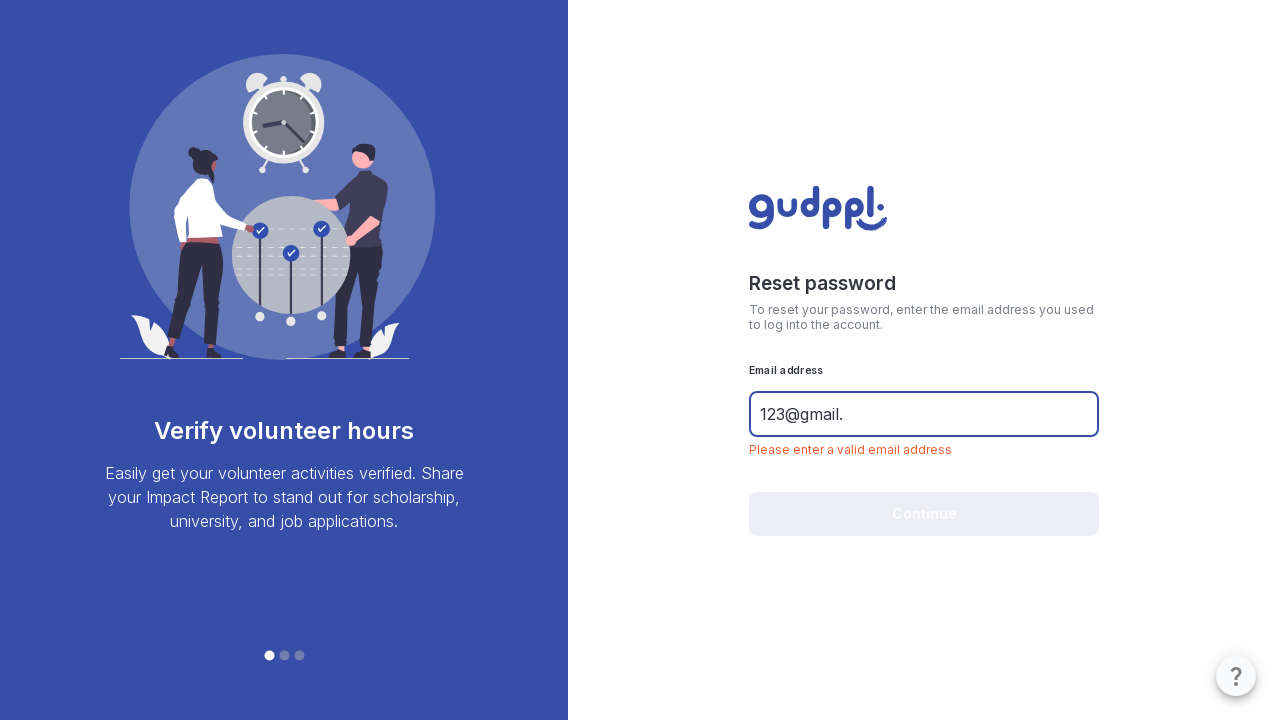

Clicked on email input field at (924, 414) on input[placeholder='Enter your email address']
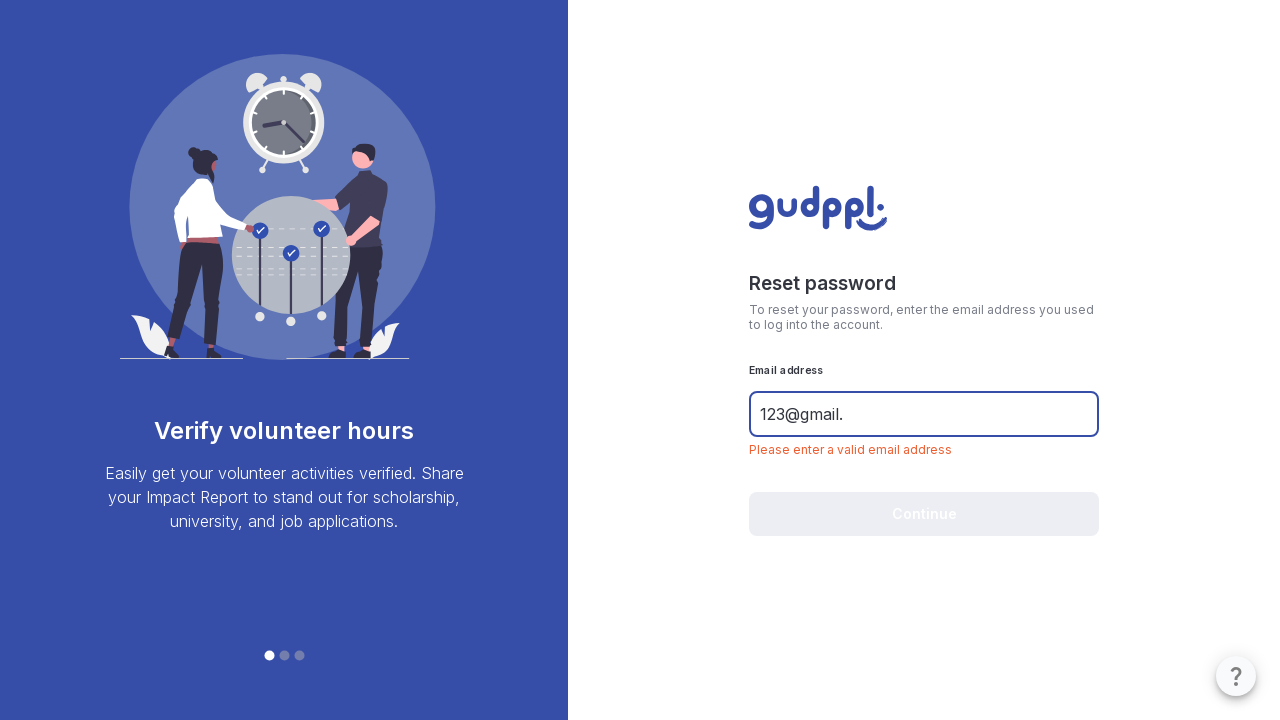

Entered invalid email format 'abc123@gmailco' (missing TLD dot) on input[placeholder='Enter your email address']
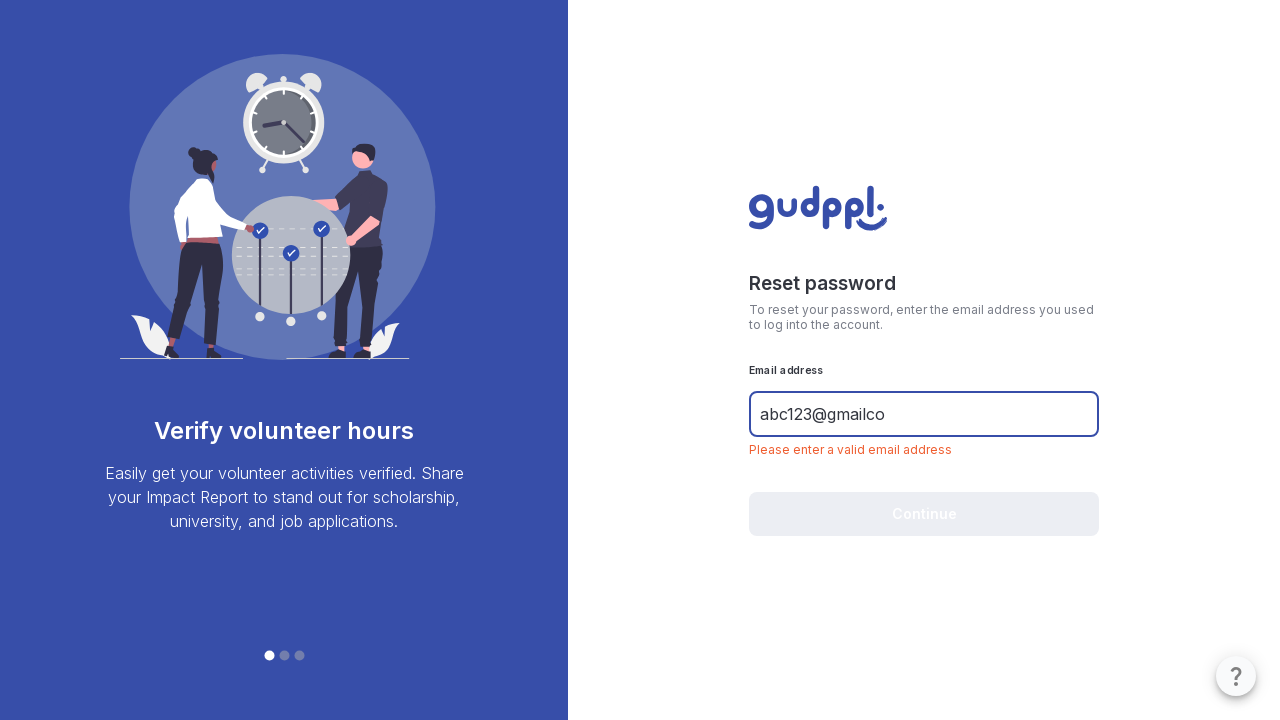

Error message 'Please enter a valid email address' displayed for 'abc123@gmailco'
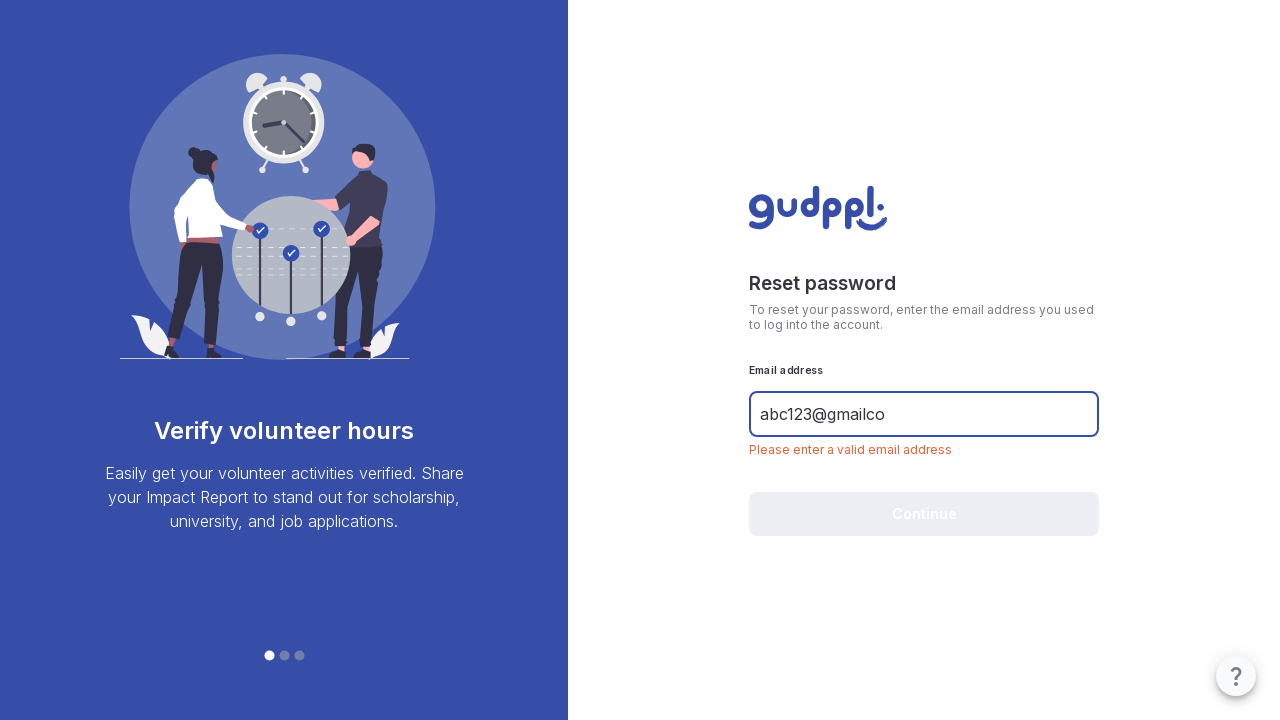

Clicked on email input field at (924, 414) on input[placeholder='Enter your email address']
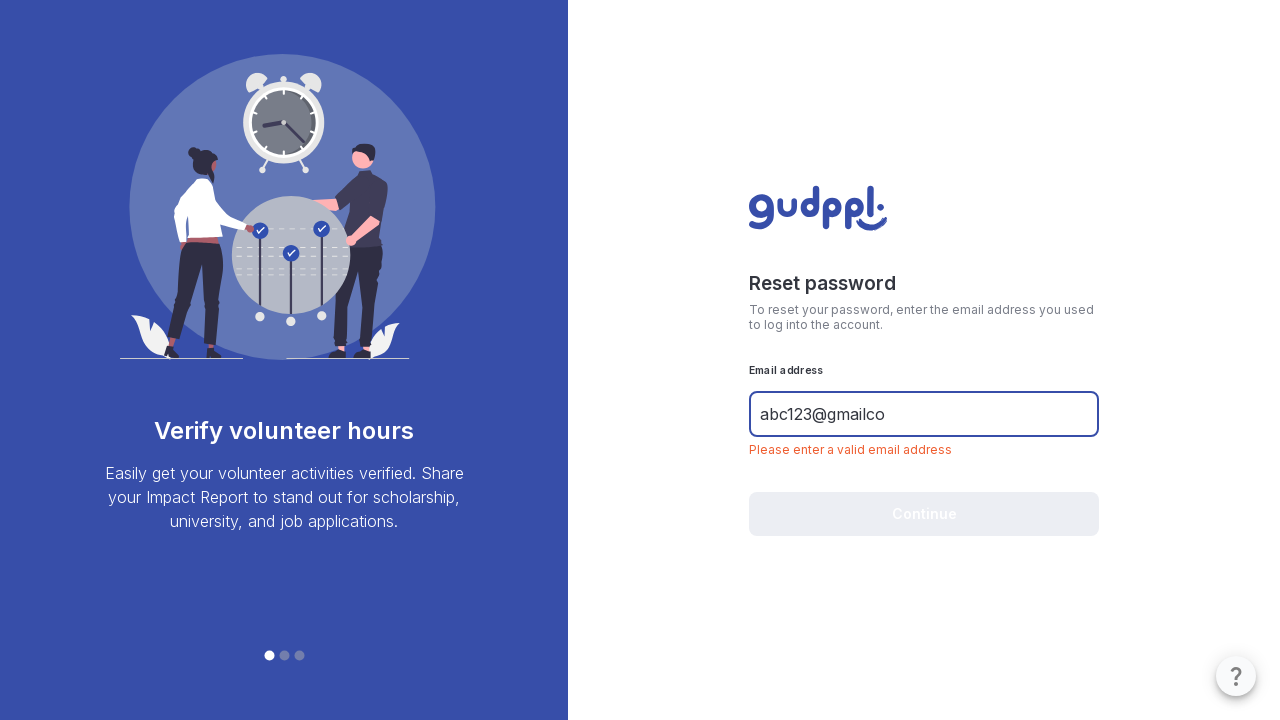

Entered invalid email format with special characters '123#$%%$%Û&(*&^%$#!' on input[placeholder='Enter your email address']
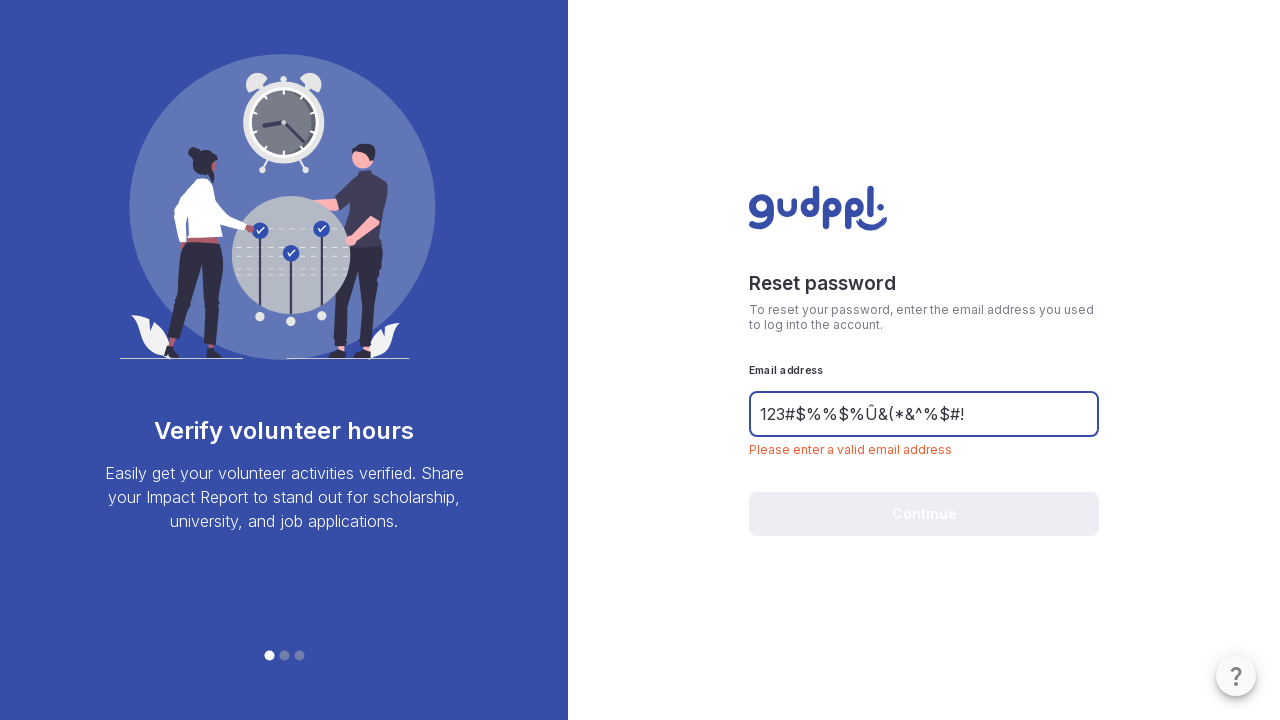

Error message 'Please enter a valid email address' displayed for special characters email
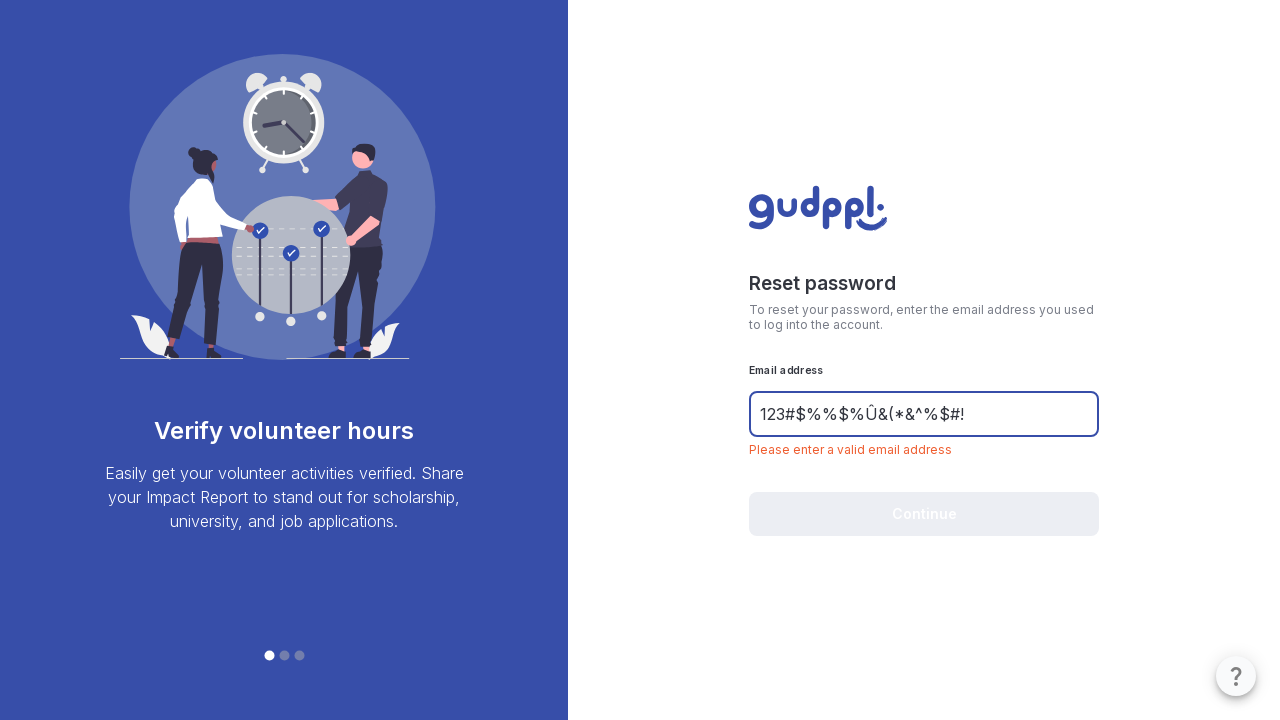

Clicked on email input field at (924, 414) on input[placeholder='Enter your email address']
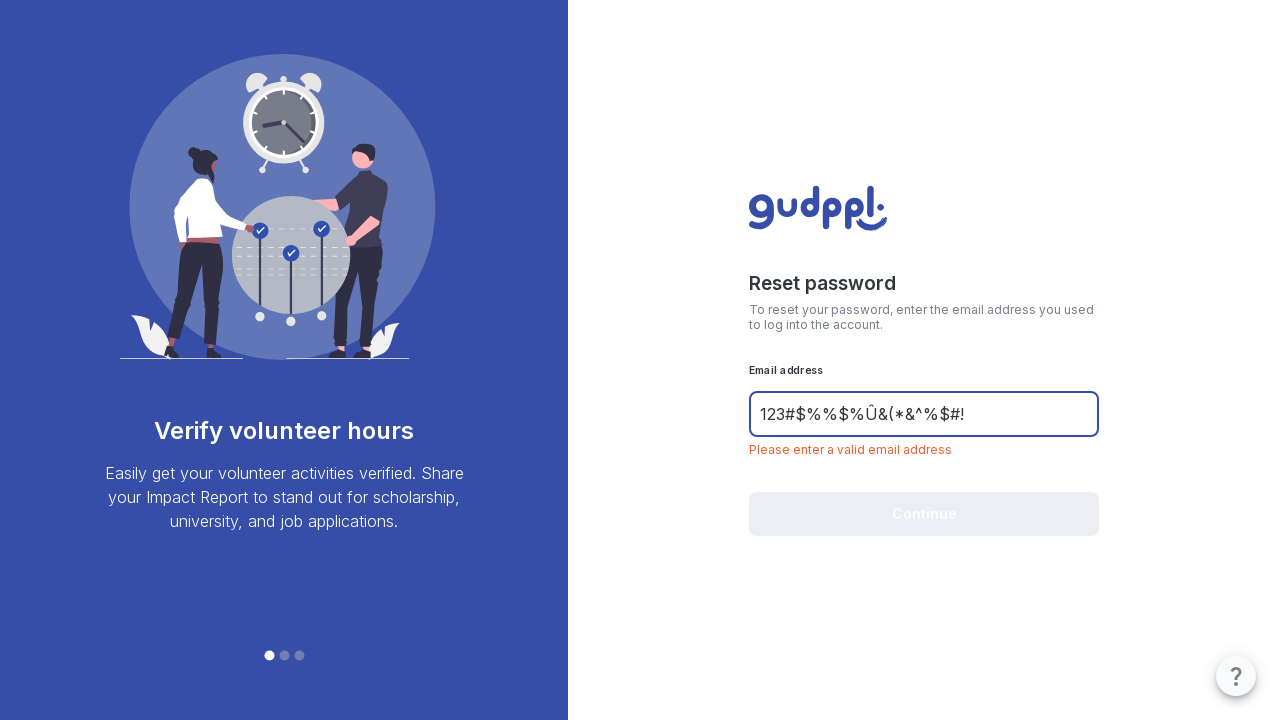

Entered valid email format 'testuser+22@example.com' on input[placeholder='Enter your email address']
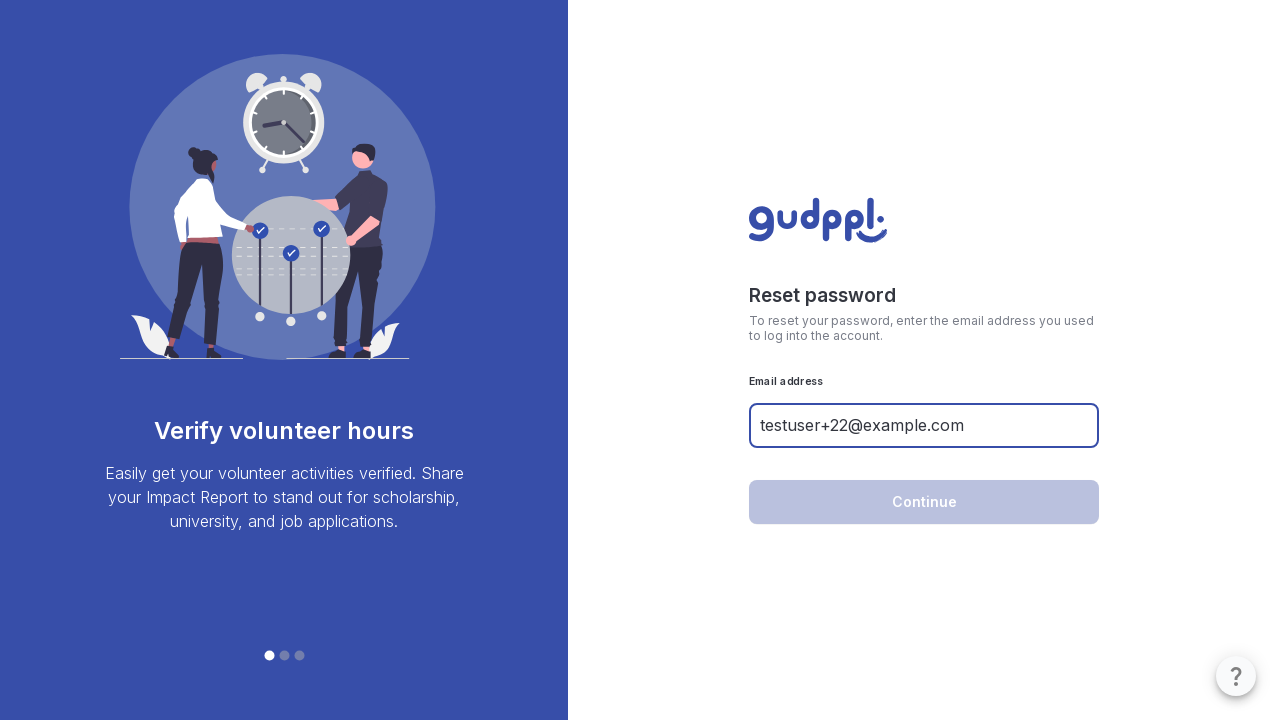

Clicked Continue button for valid email 'testuser+22@example.com' at (924, 502) on button:has-text('Continue')
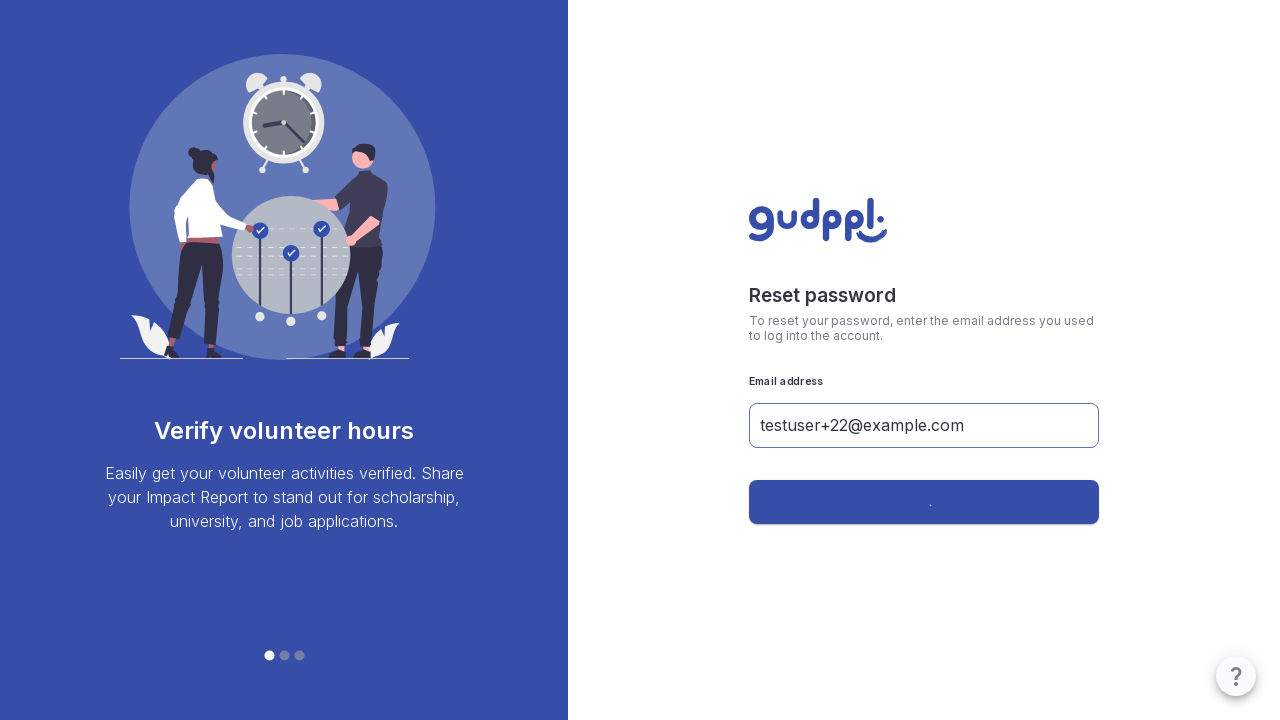

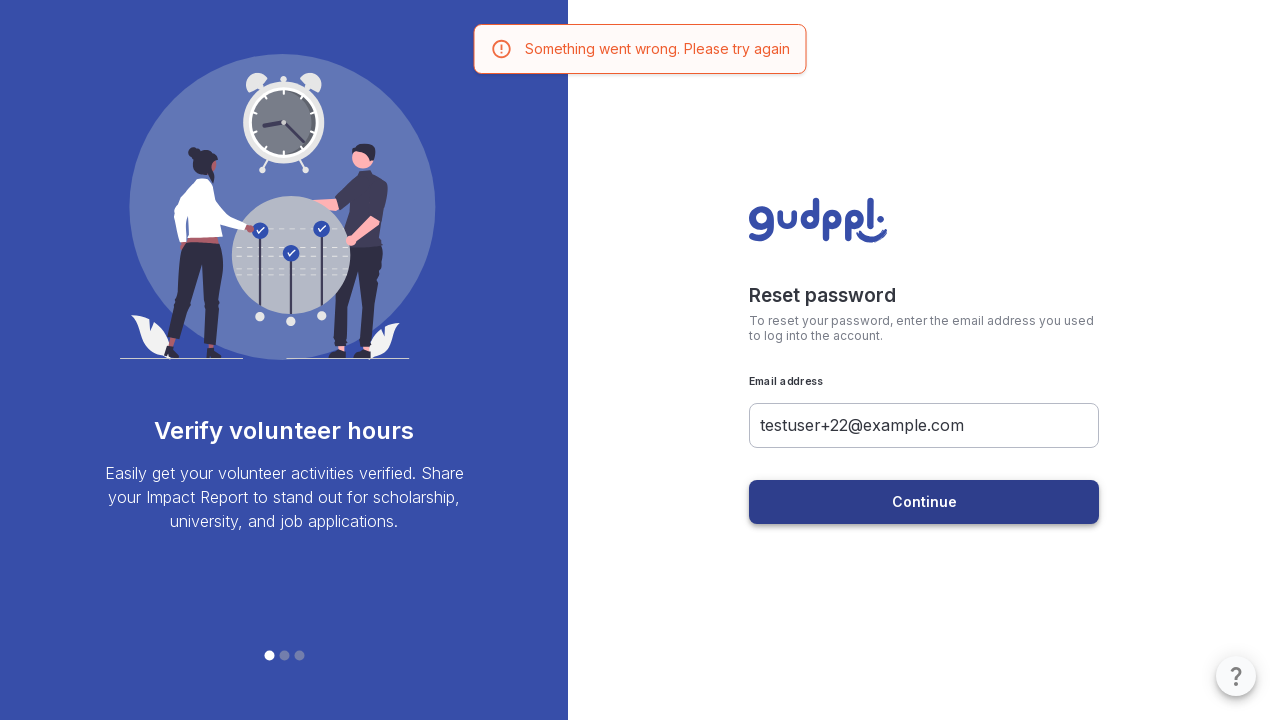